Tests checkbox and radio button functionality on an automation practice page by selecting specific options and verifying their state

Starting URL: https://rahulshettyacademy.com/AutomationPractice/

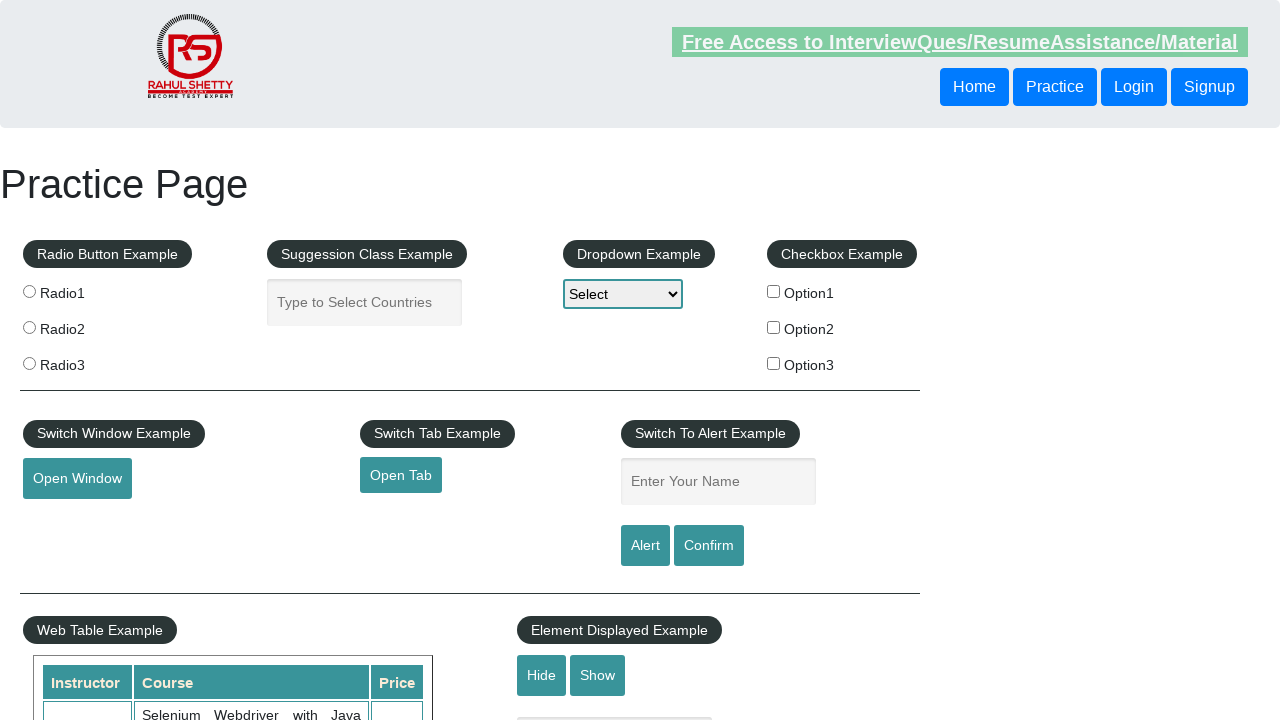

Navigated to automation practice page
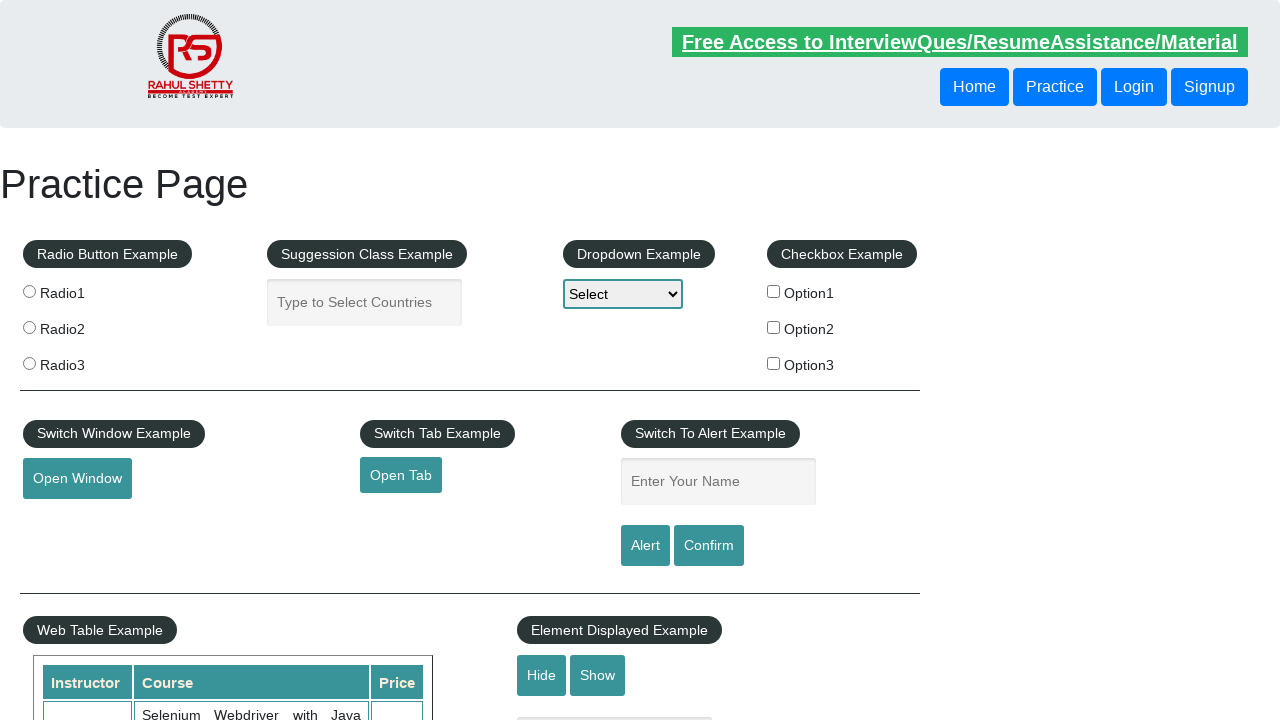

Clicked second checkbox option at (774, 327) on #checkBoxOption2
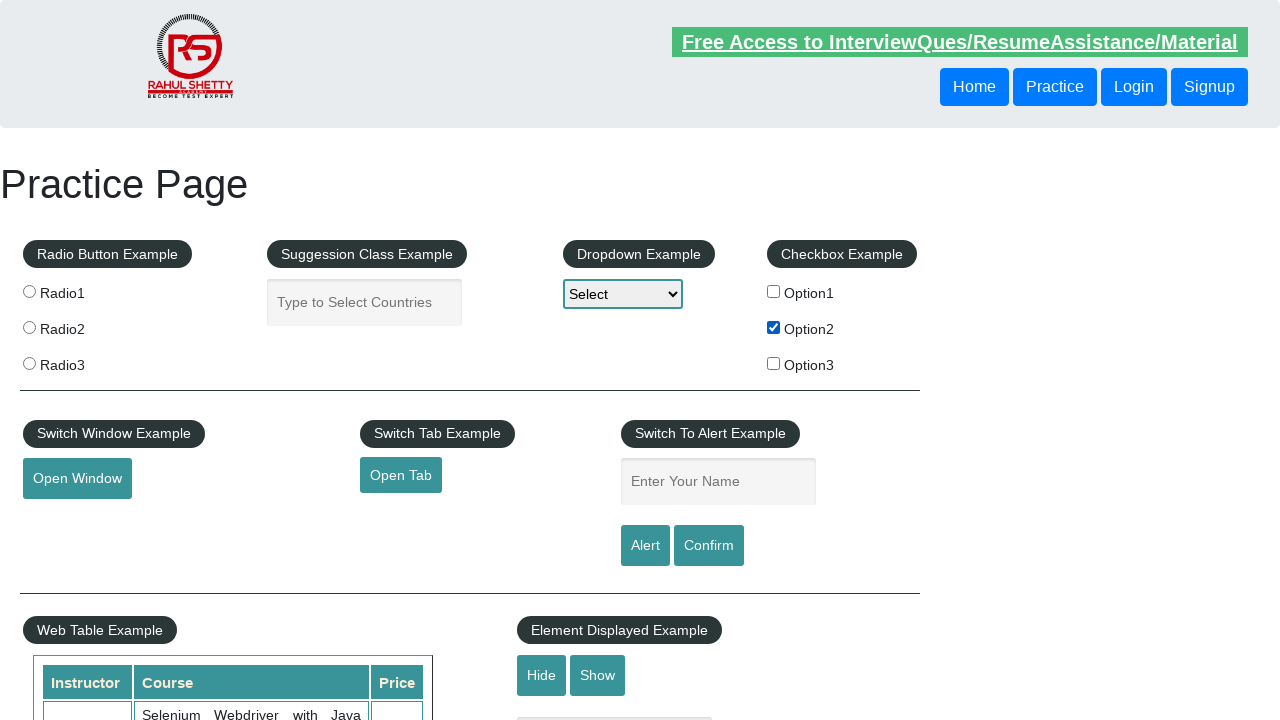

Located all radio button elements
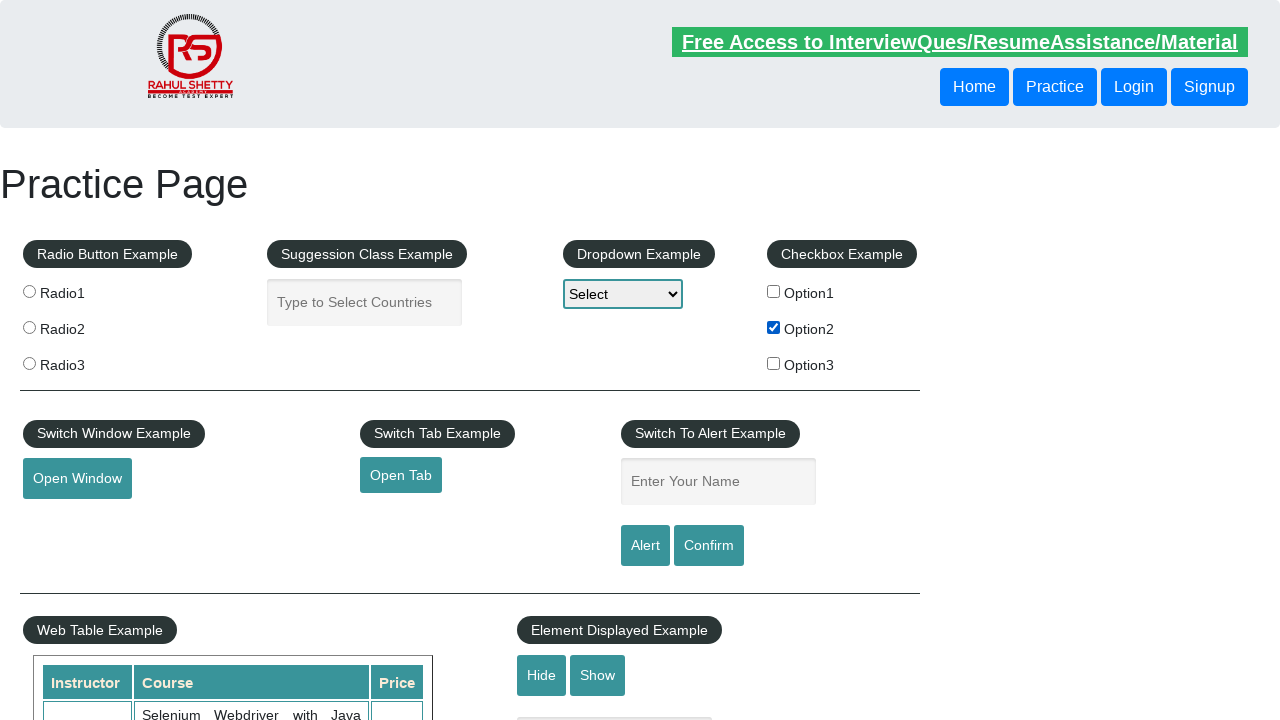

Clicked radio button with value 'radio2' at (29, 327) on input[name='radioButton'] >> nth=1
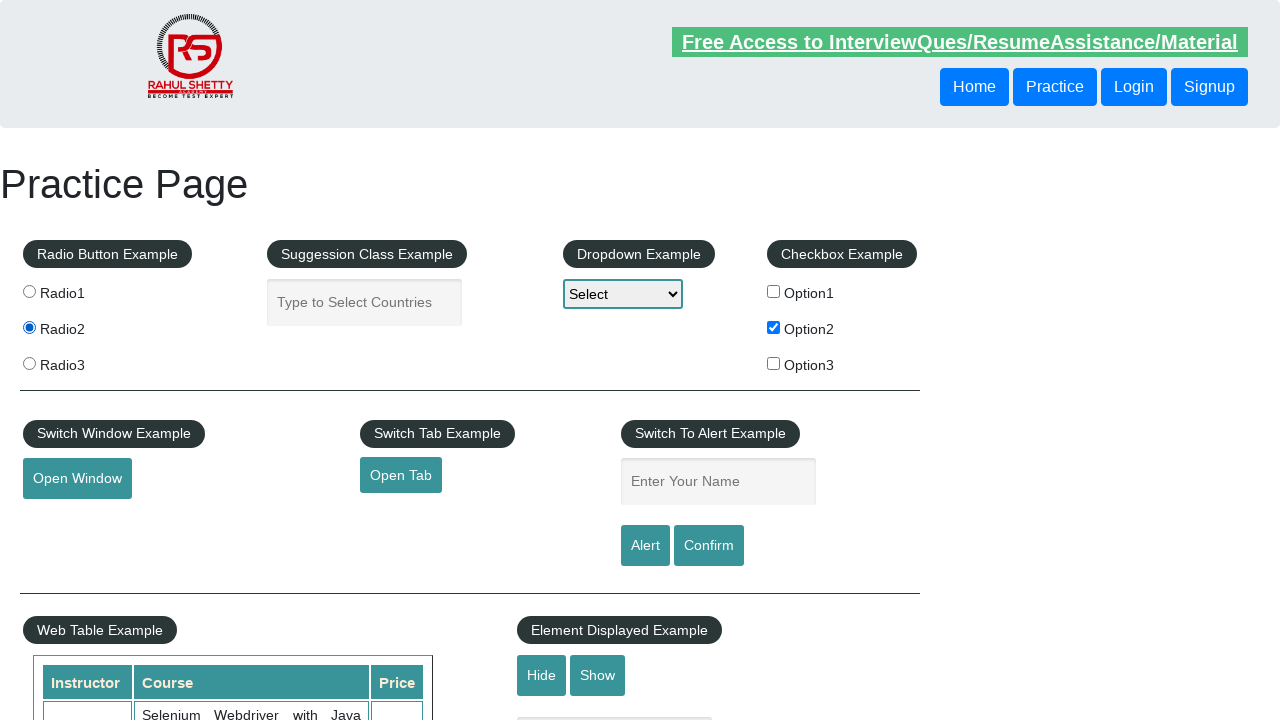

Verified that radio button 'radio2' is checked
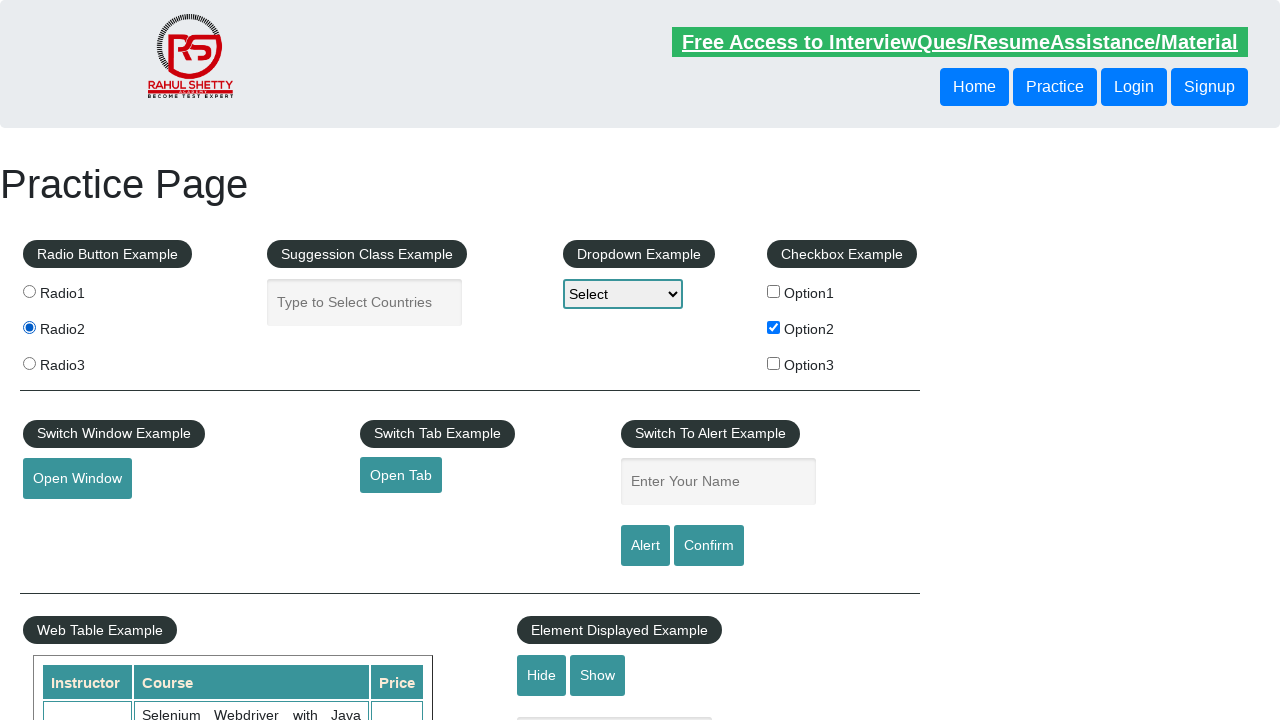

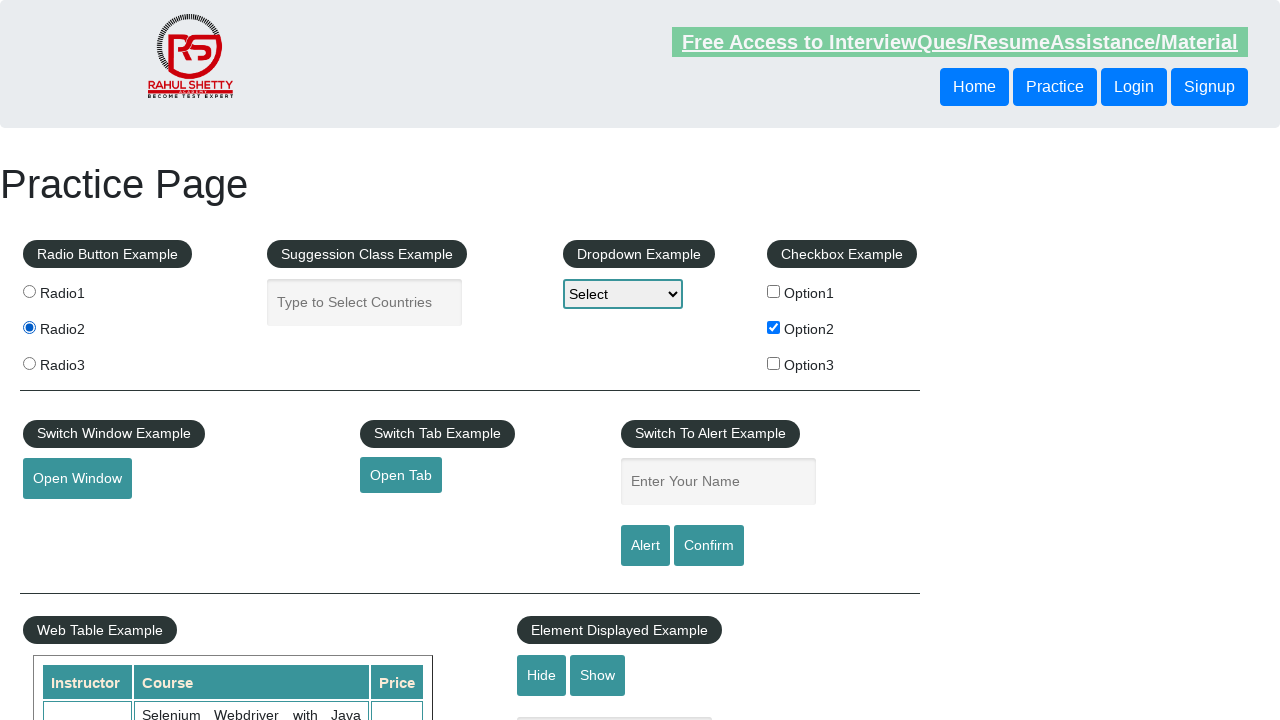